Tests navigation through Jenkins documentation by clicking through Documentation > Installing Jenkins > Windows and verifying content

Starting URL: https://www.jenkins.io/

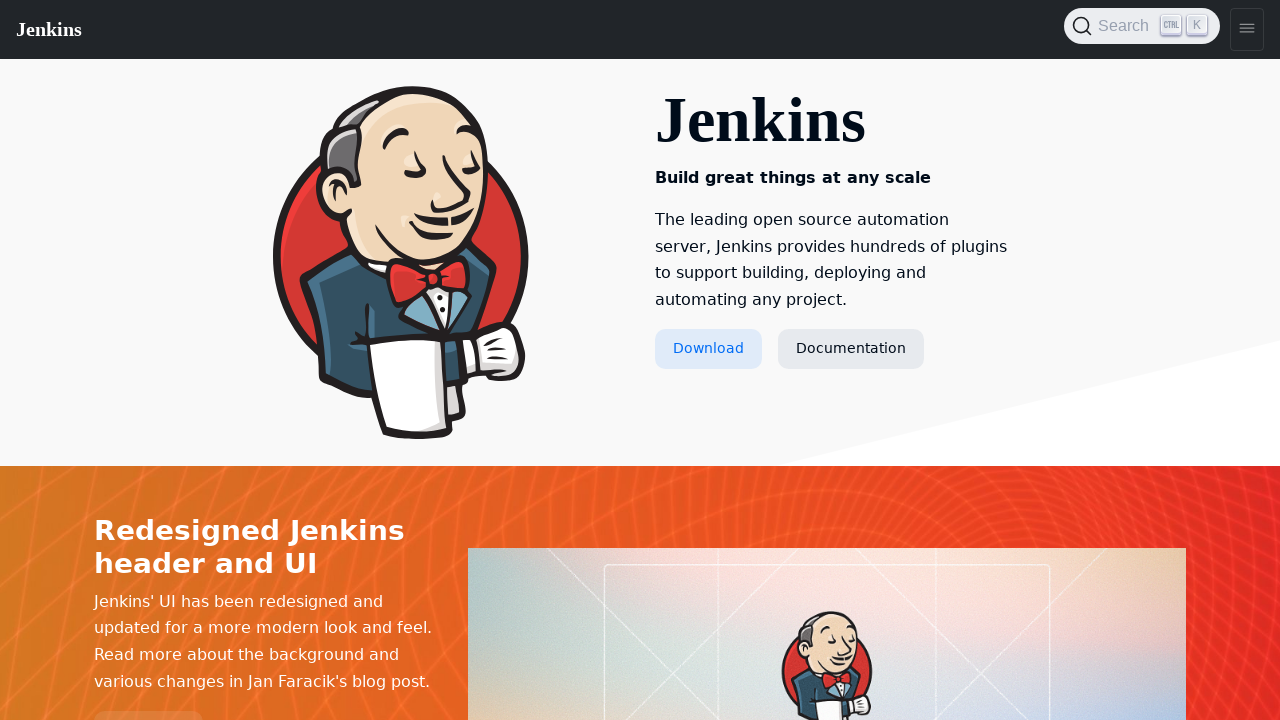

Clicked Documentation link at (851, 349) on text=Documentation
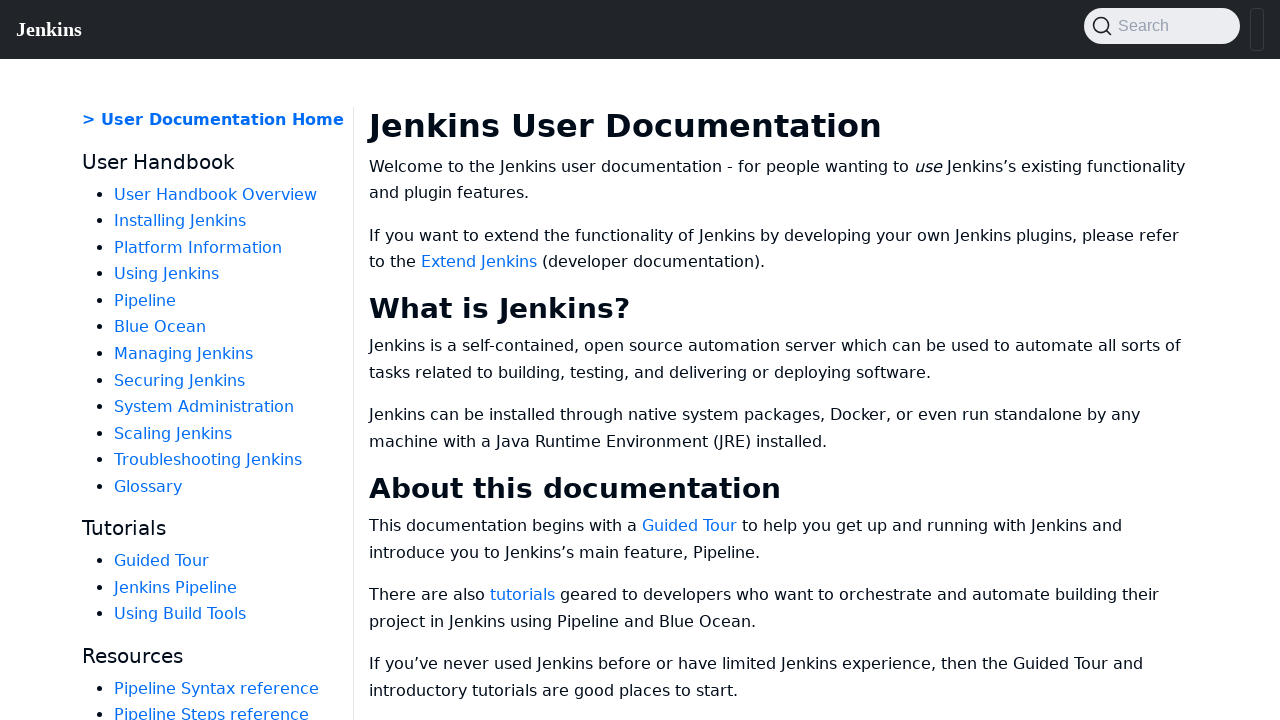

Clicked Installing Jenkins link at (180, 221) on text=Installing Jenkins
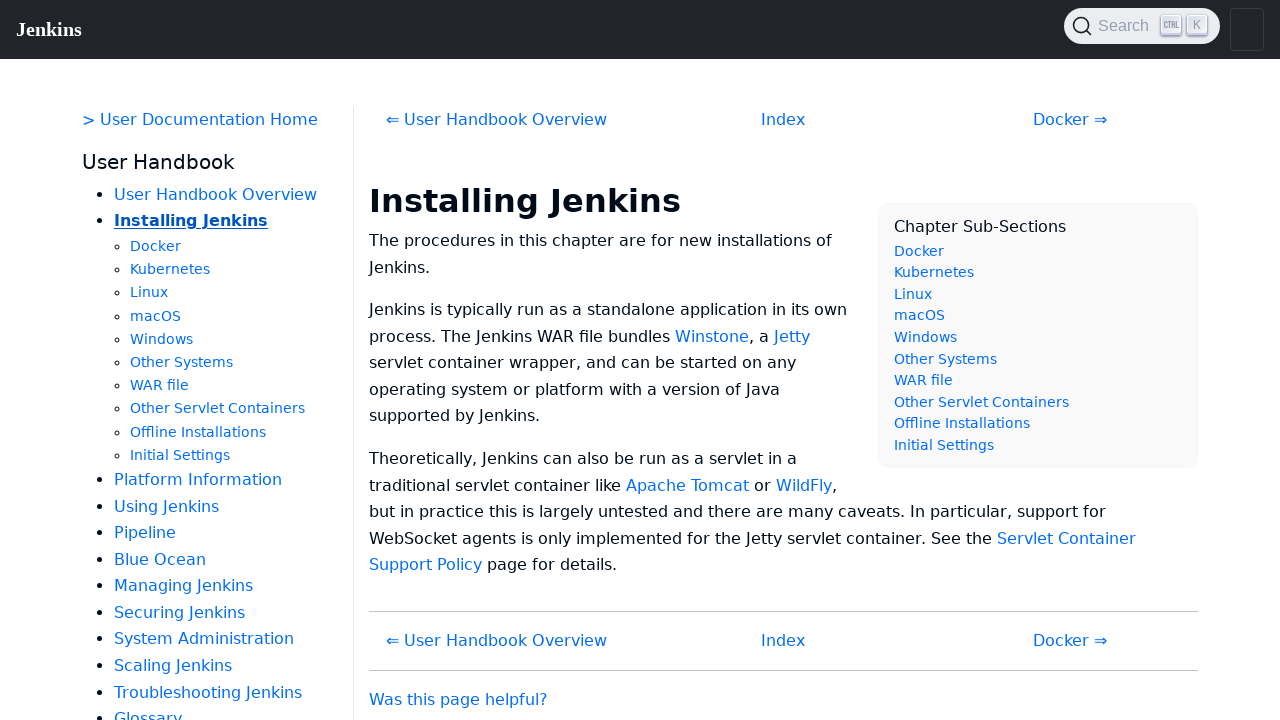

Clicked Windows link at (162, 339) on text=Windows
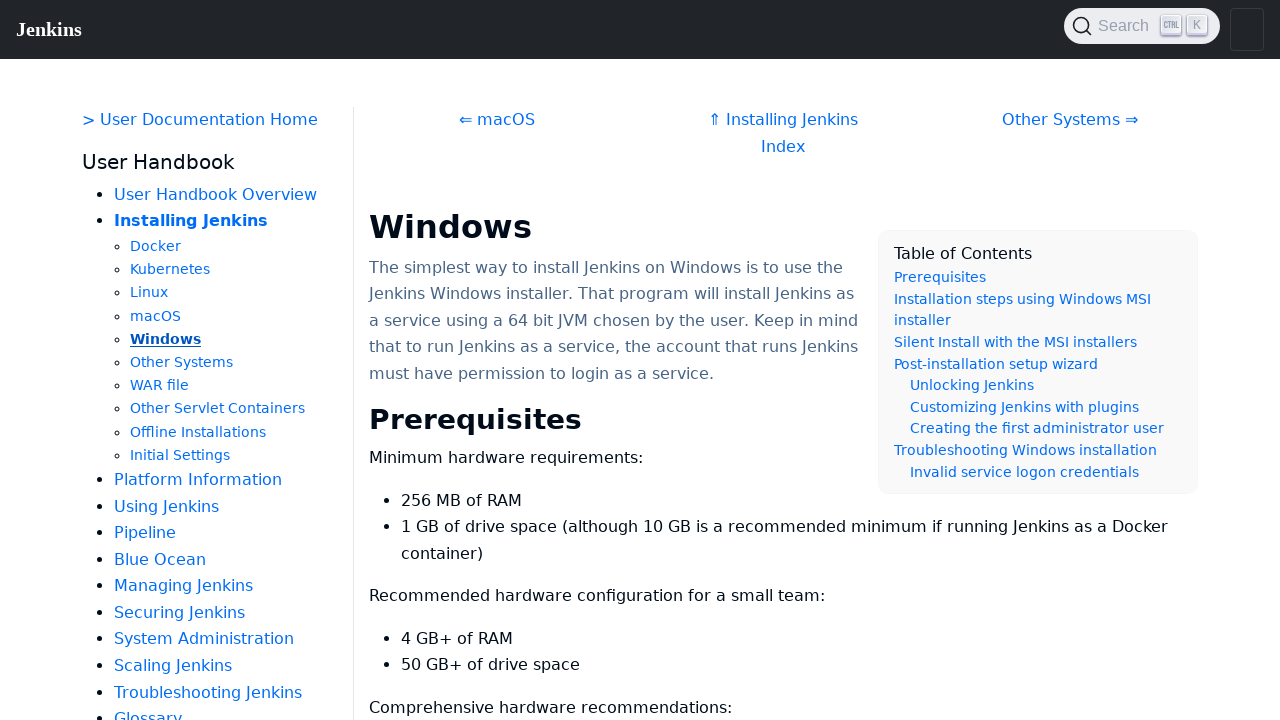

Windows installation content loaded
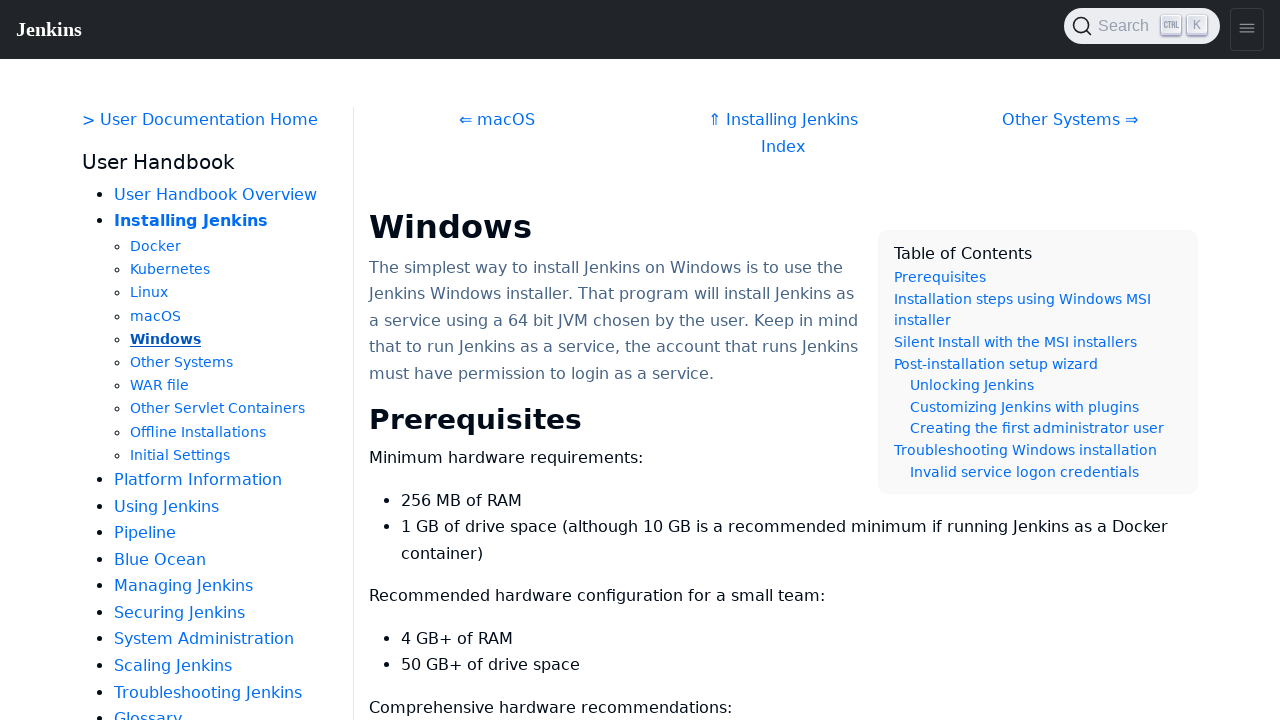

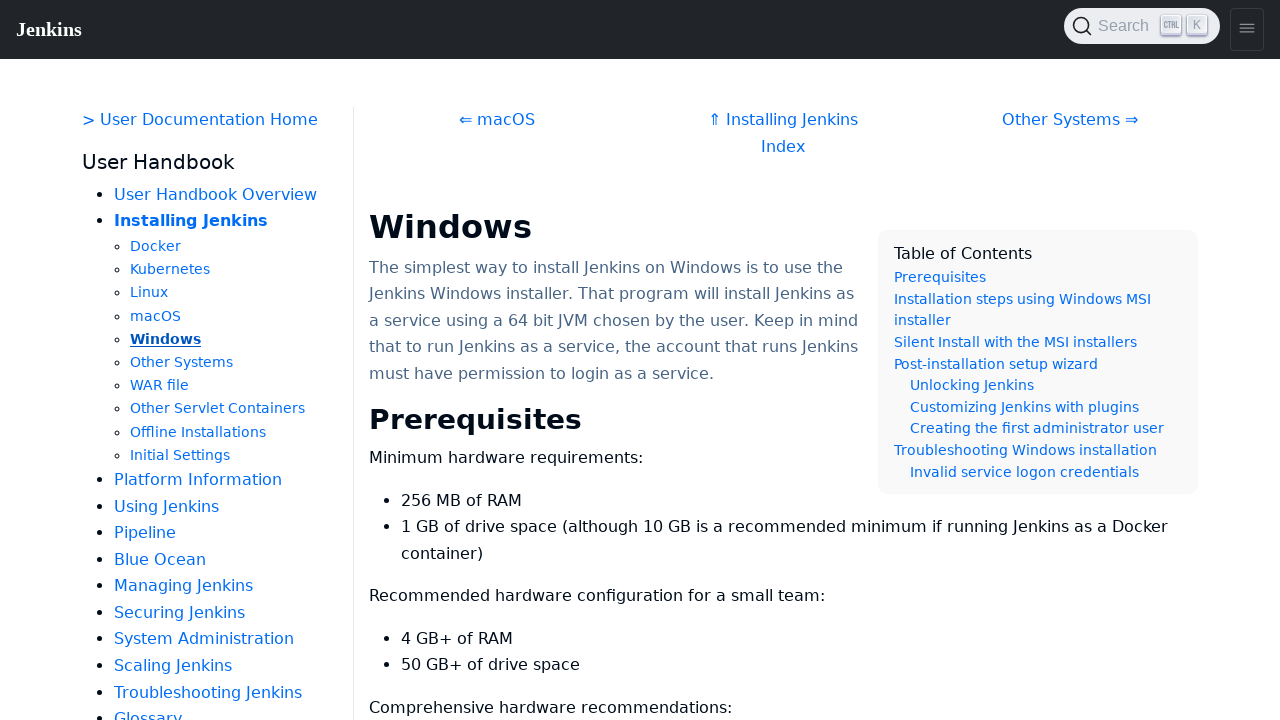